Tests Broken Images page by navigating to it and waiting for images to load

Starting URL: https://the-internet.herokuapp.com/

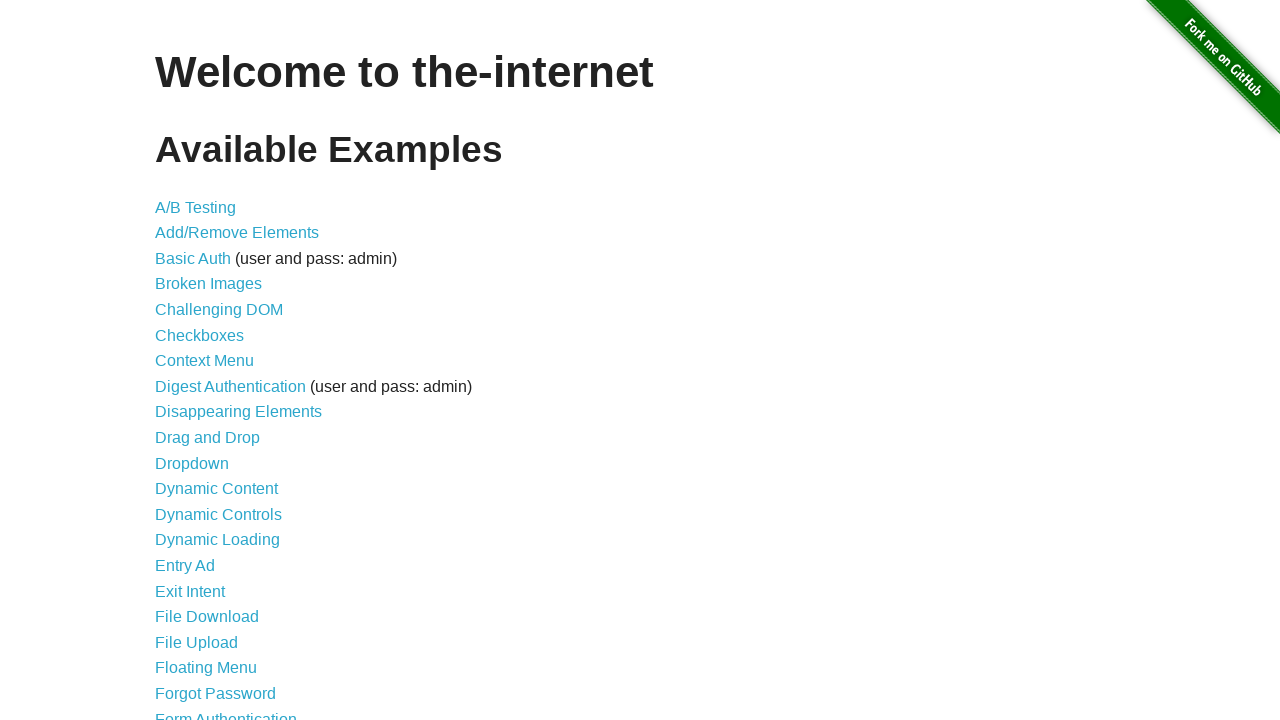

Clicked on Broken Images link at (208, 284) on text=Broken Images
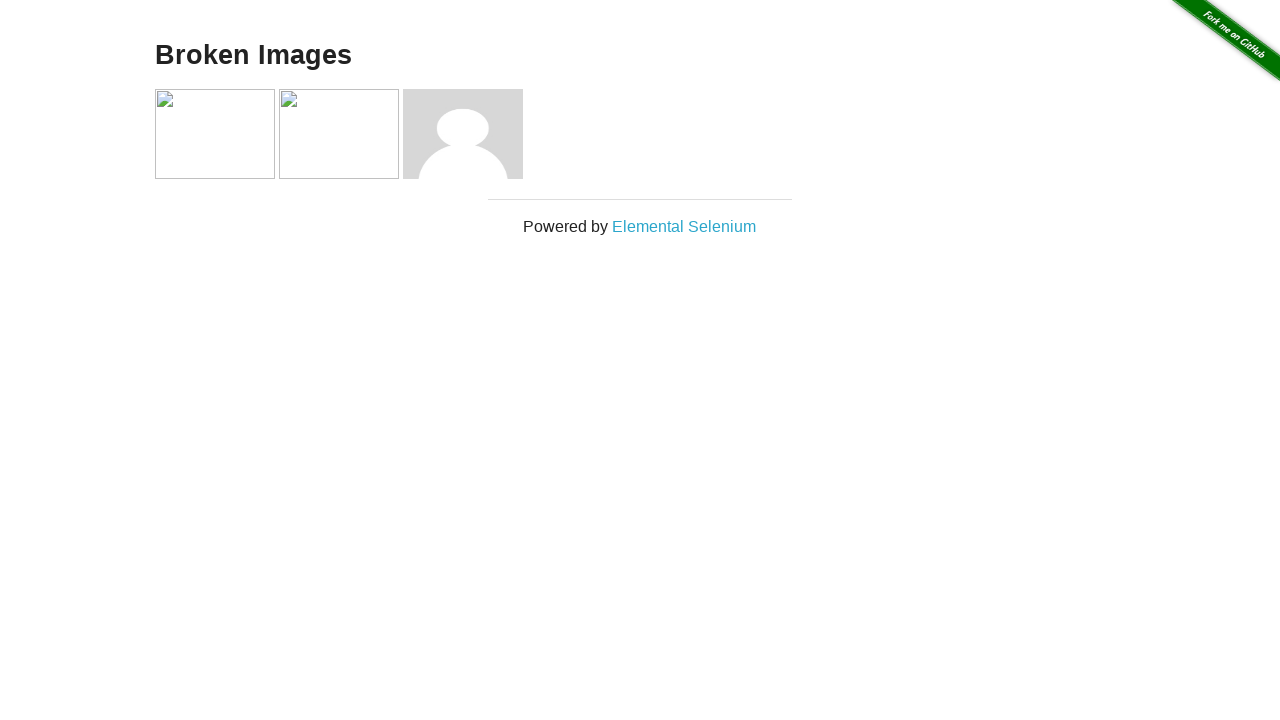

Waited for images to load on Broken Images page
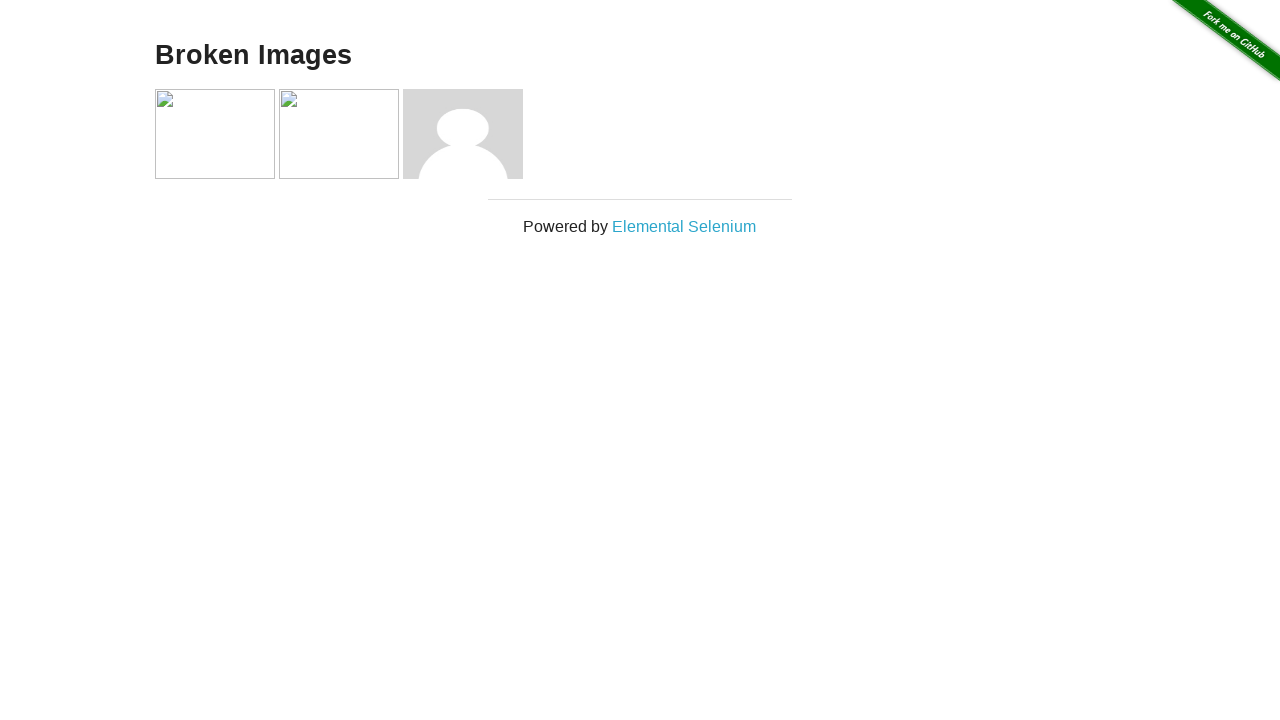

Navigated back to previous page
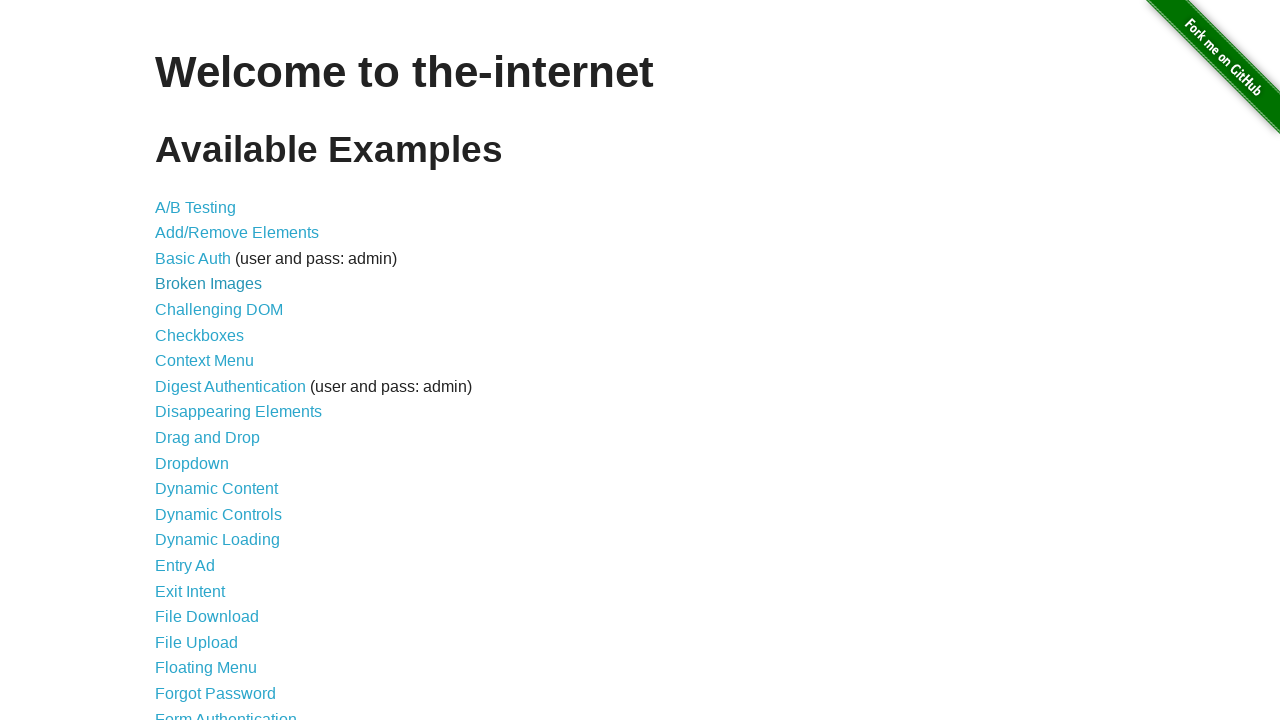

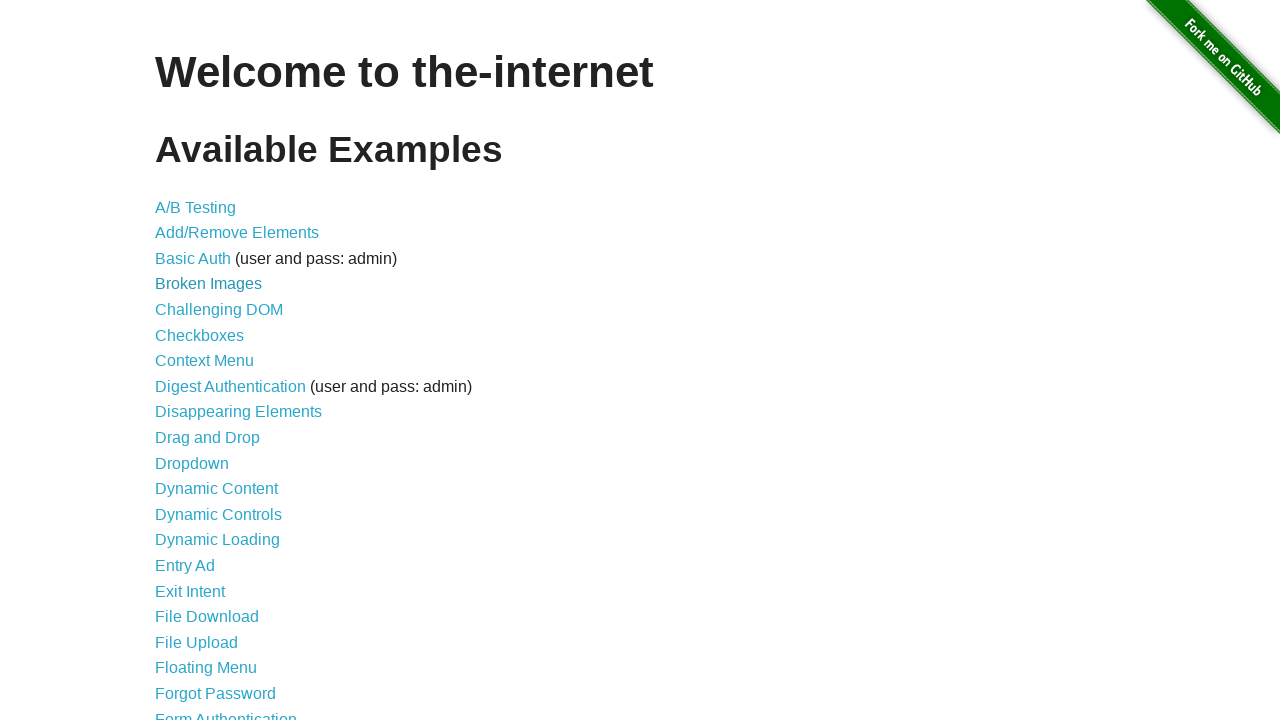